Navigates to a Selenium practice page for explicit waits on GitHub Pages. The original script only opens the page without further interactions.

Starting URL: http://suninjuly.github.io/explicit_wait2.html

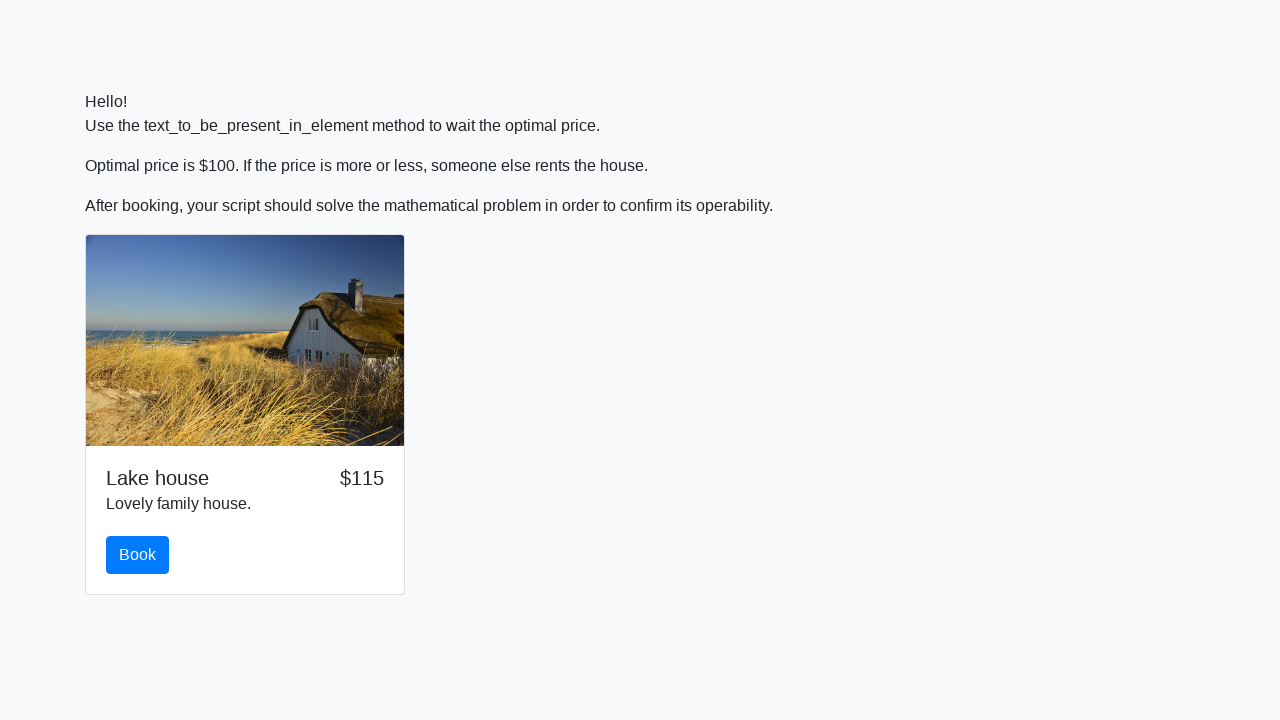

Waited for page DOM to load
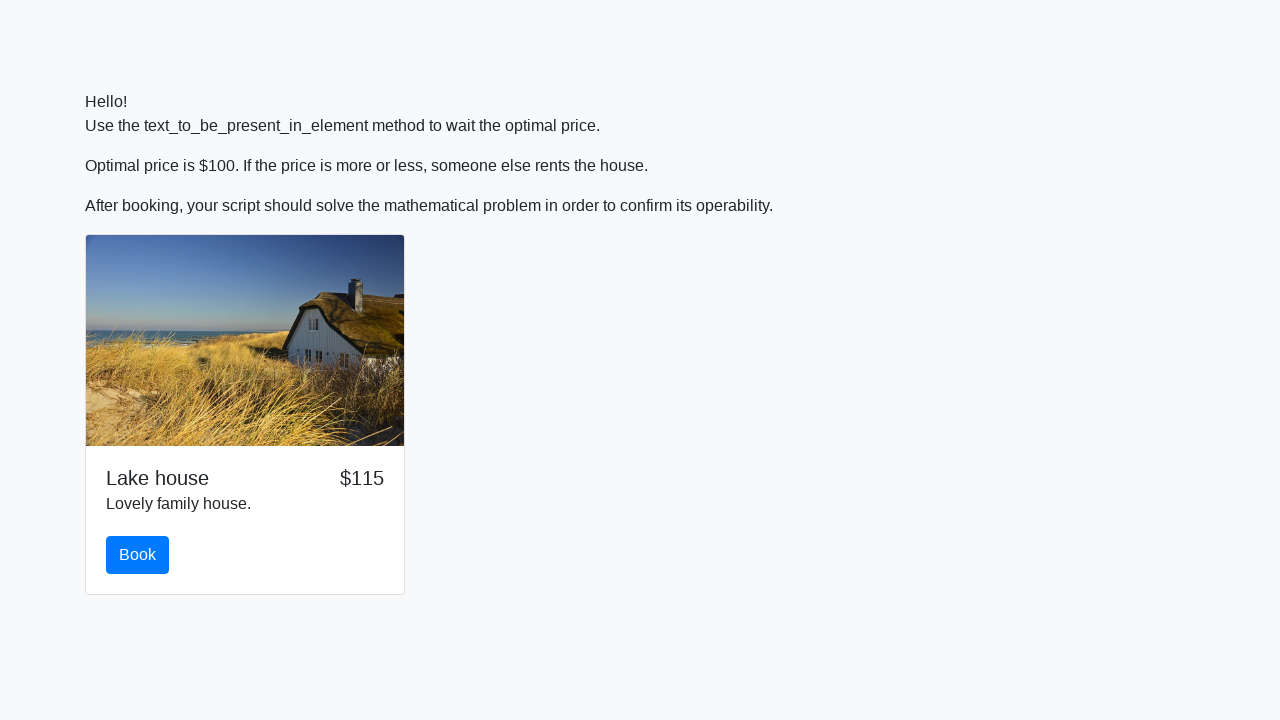

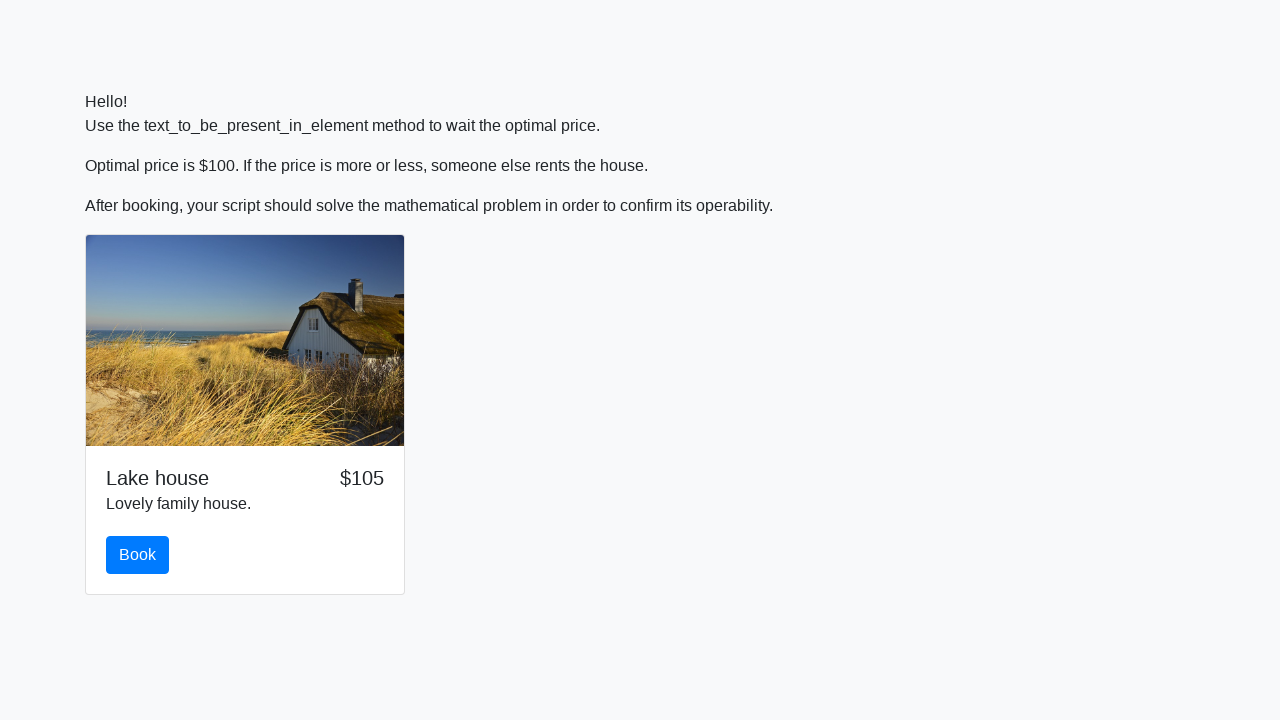